Navigates to Mars news page and waits for the news content list to load

Starting URL: https://data-class-mars.s3.amazonaws.com/Mars/index.html

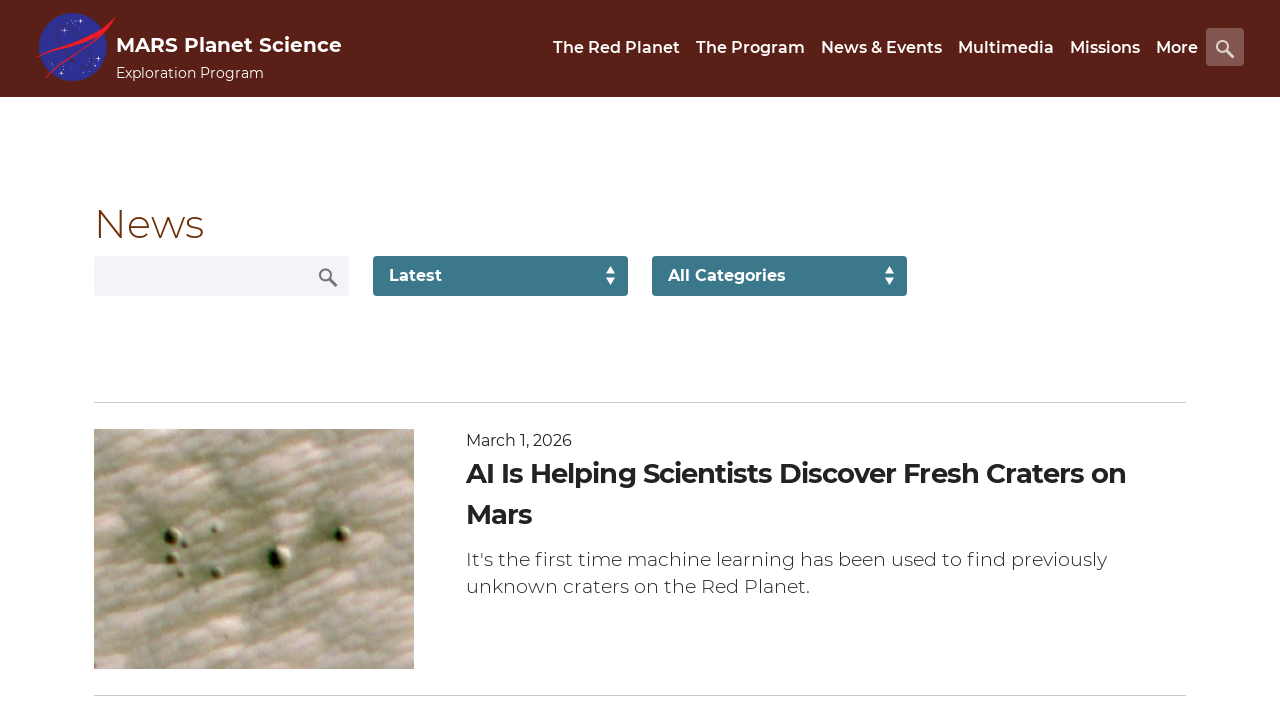

Navigated to Mars news page
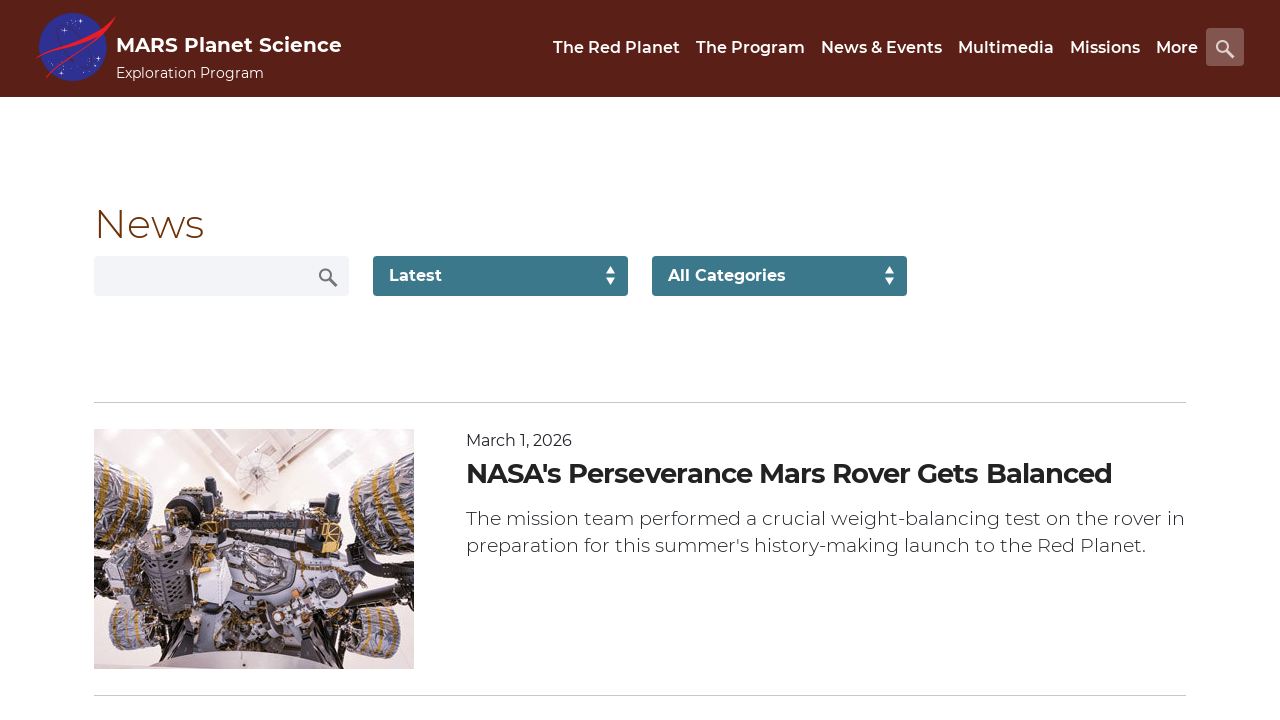

News content list loaded
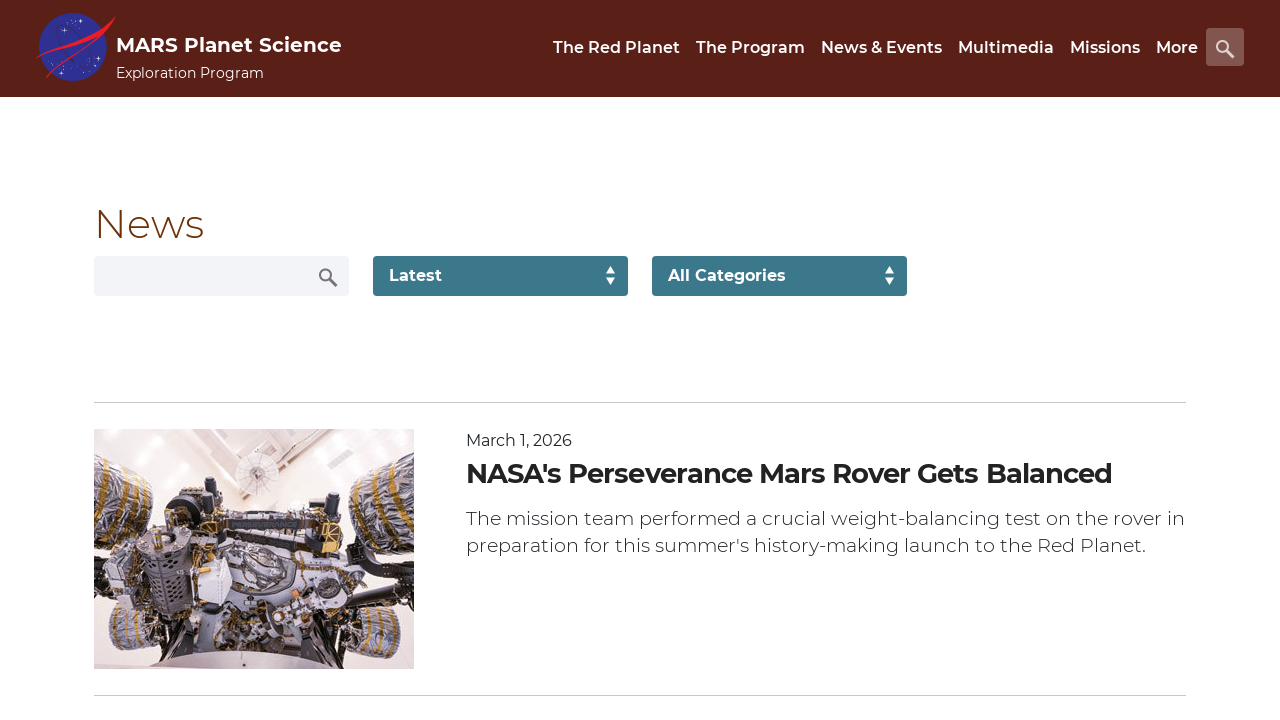

News title element is present
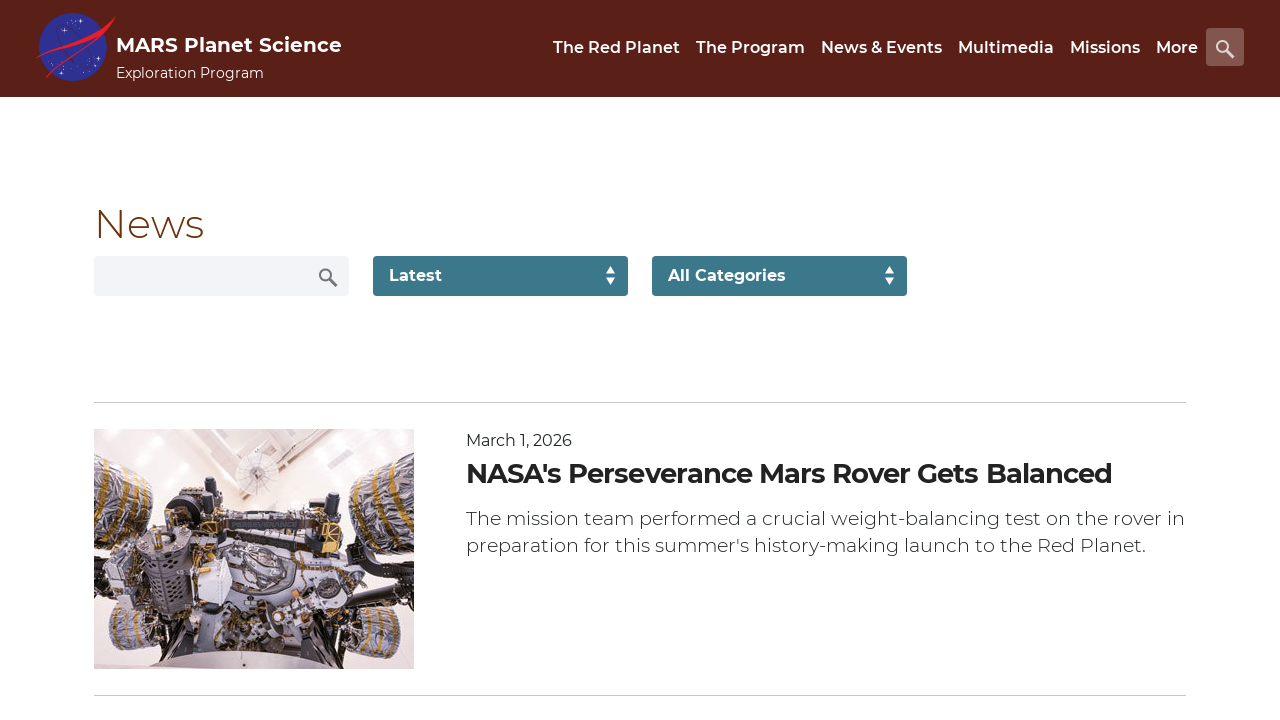

Article teaser body element is present
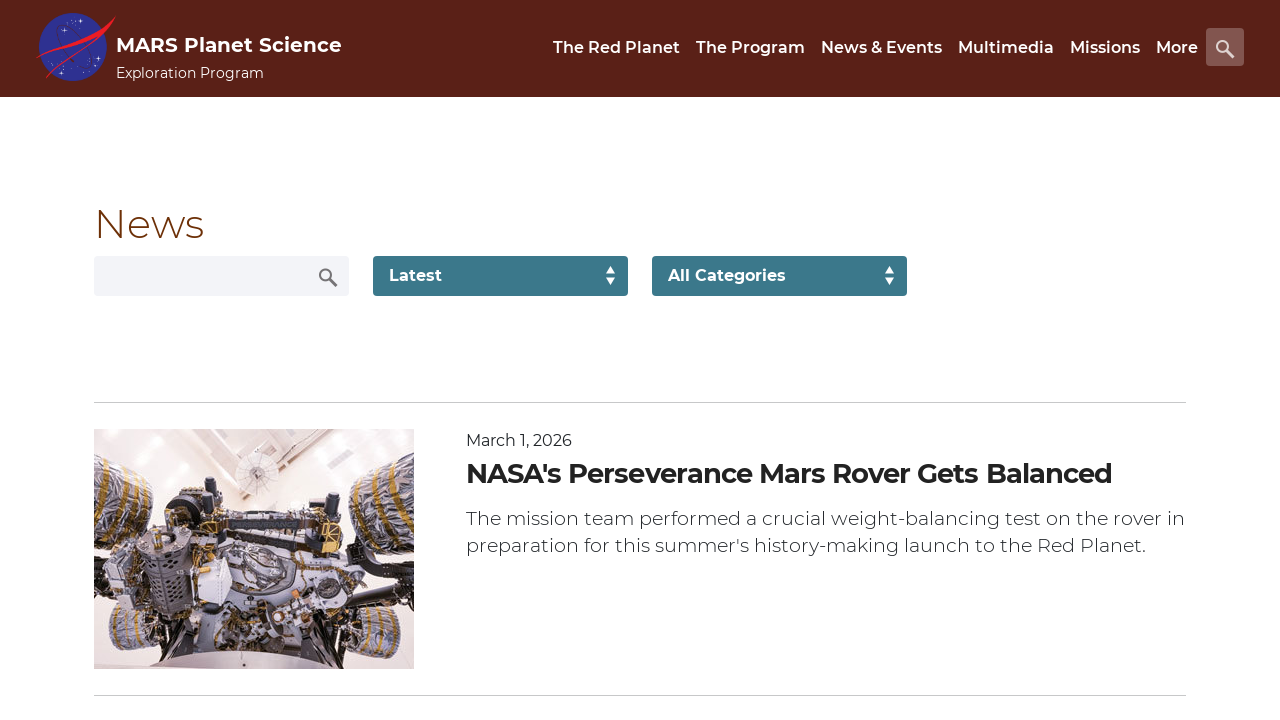

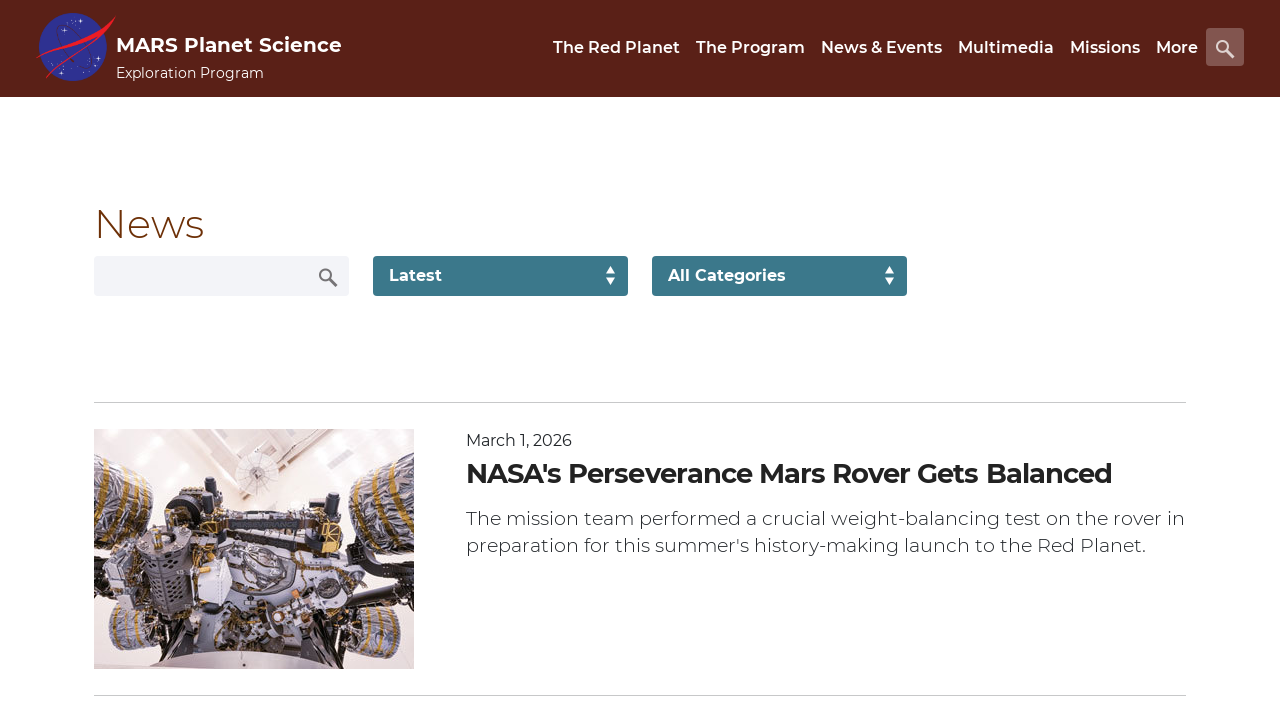